Tests the small modal dialog functionality on DemoQA by clicking the small modal button, verifying the modal content text, and then closing the modal.

Starting URL: https://demoqa.com/modal-dialogs

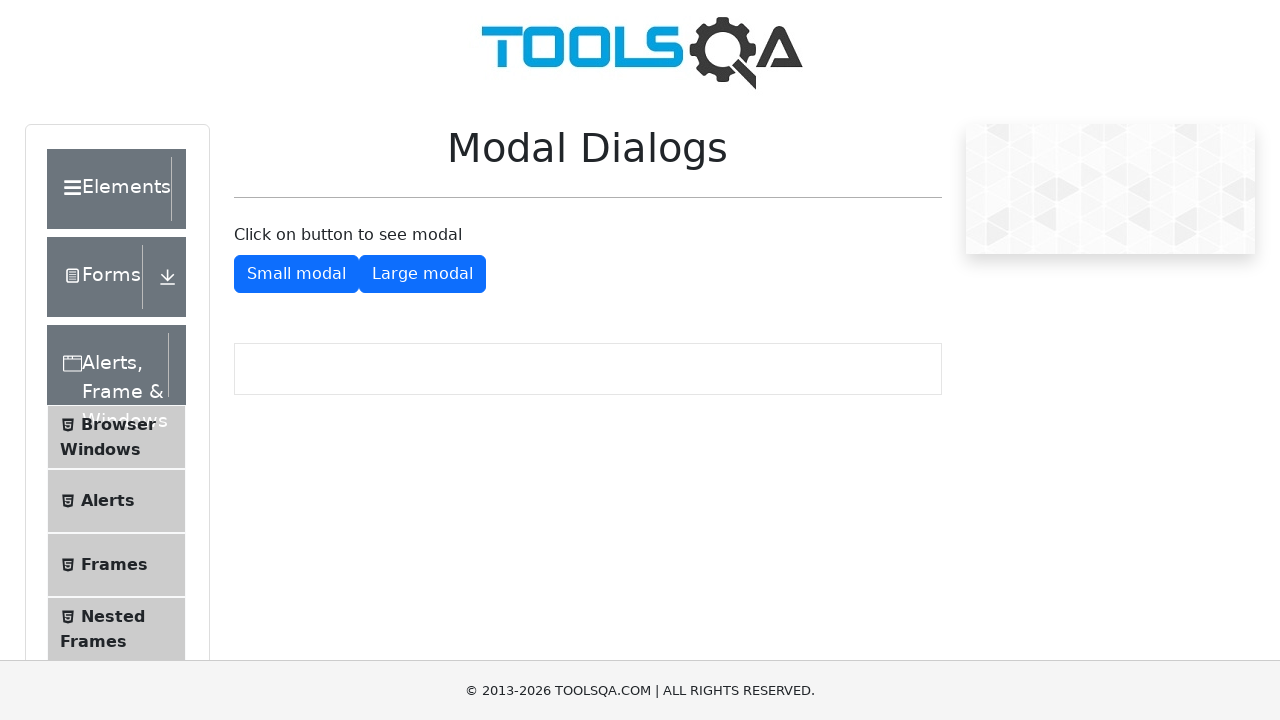

Clicked the 'Small modal' button to open the modal dialog at (296, 274) on #showSmallModal
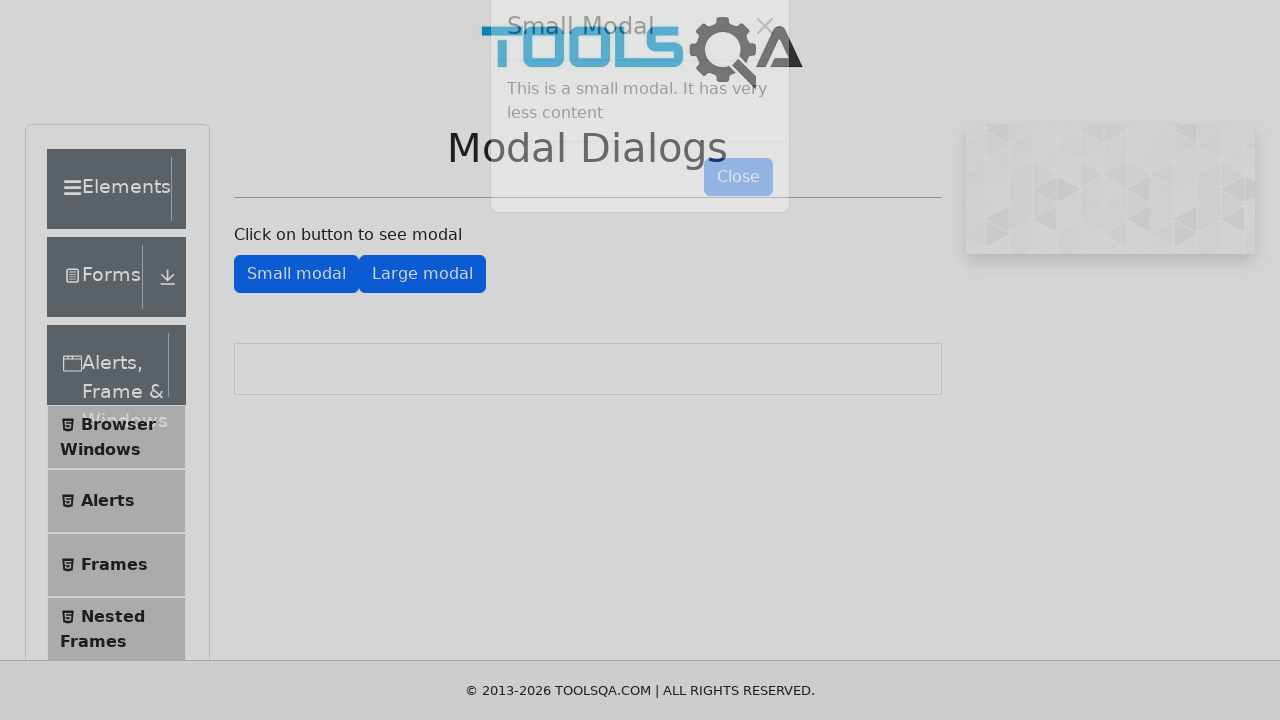

Modal dialog appeared and is now visible
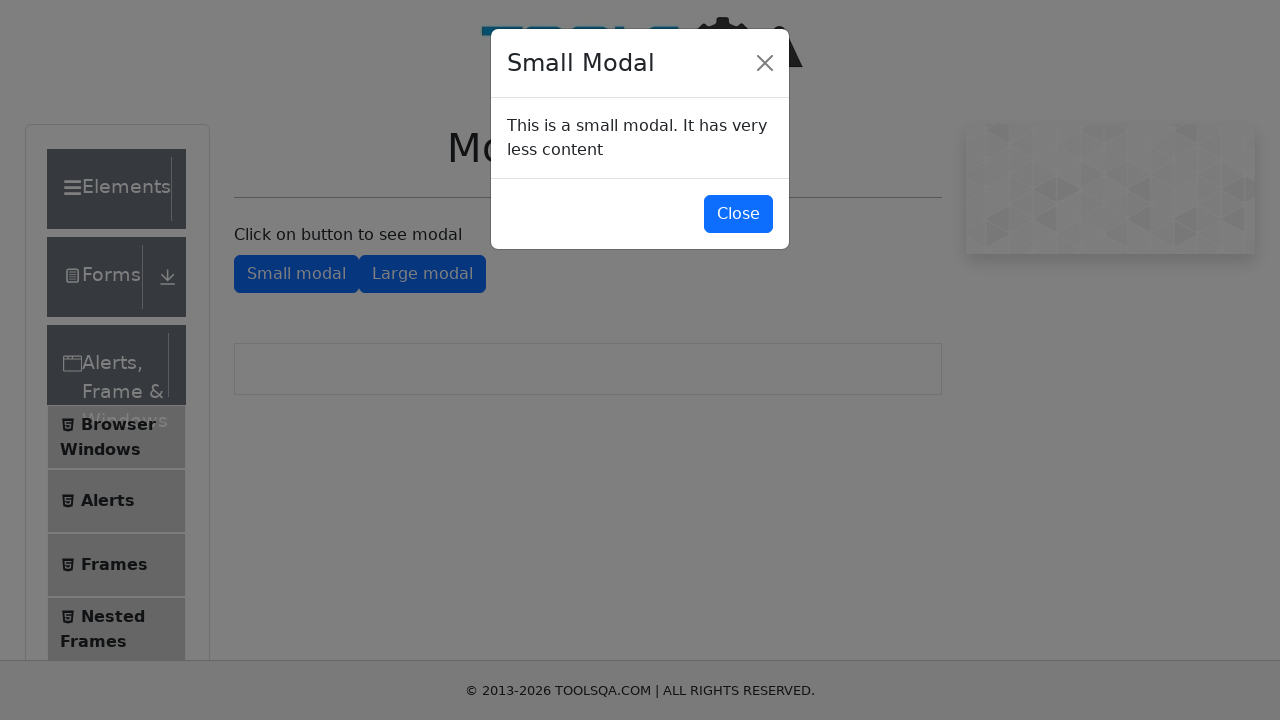

Retrieved modal body text content
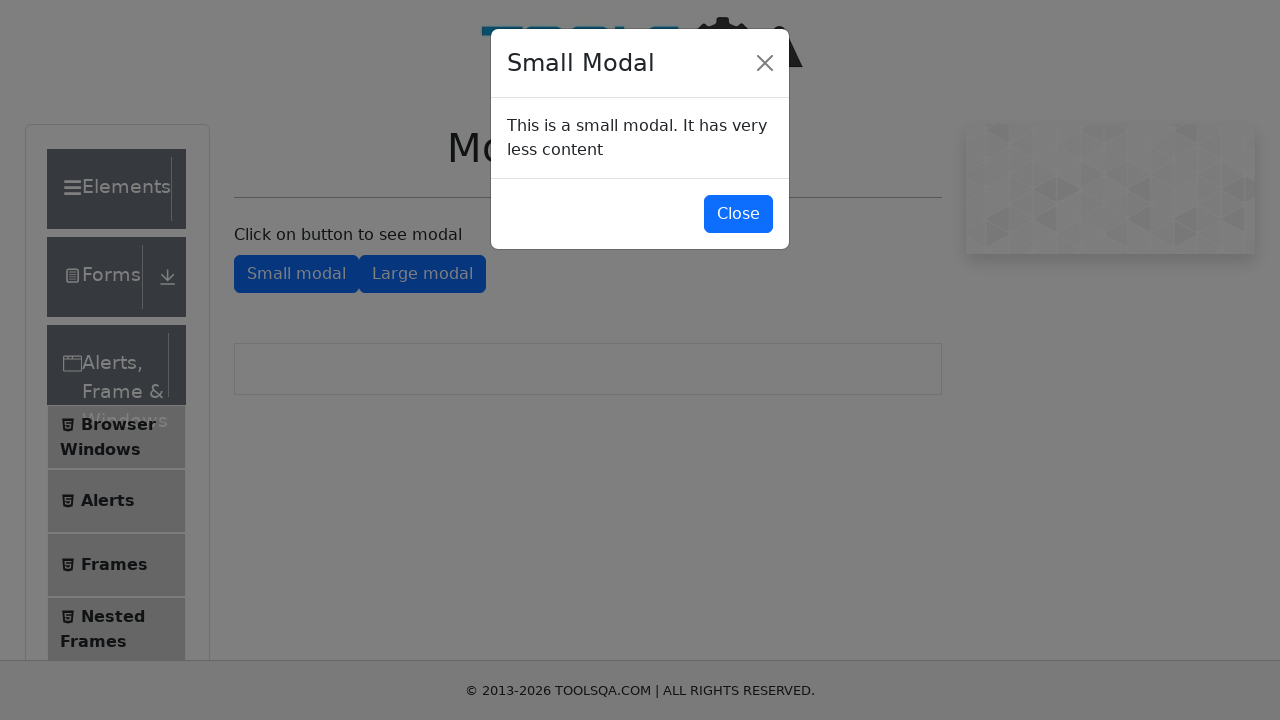

Verified modal content text matches expected value: 'This is a small modal. It has very less content'
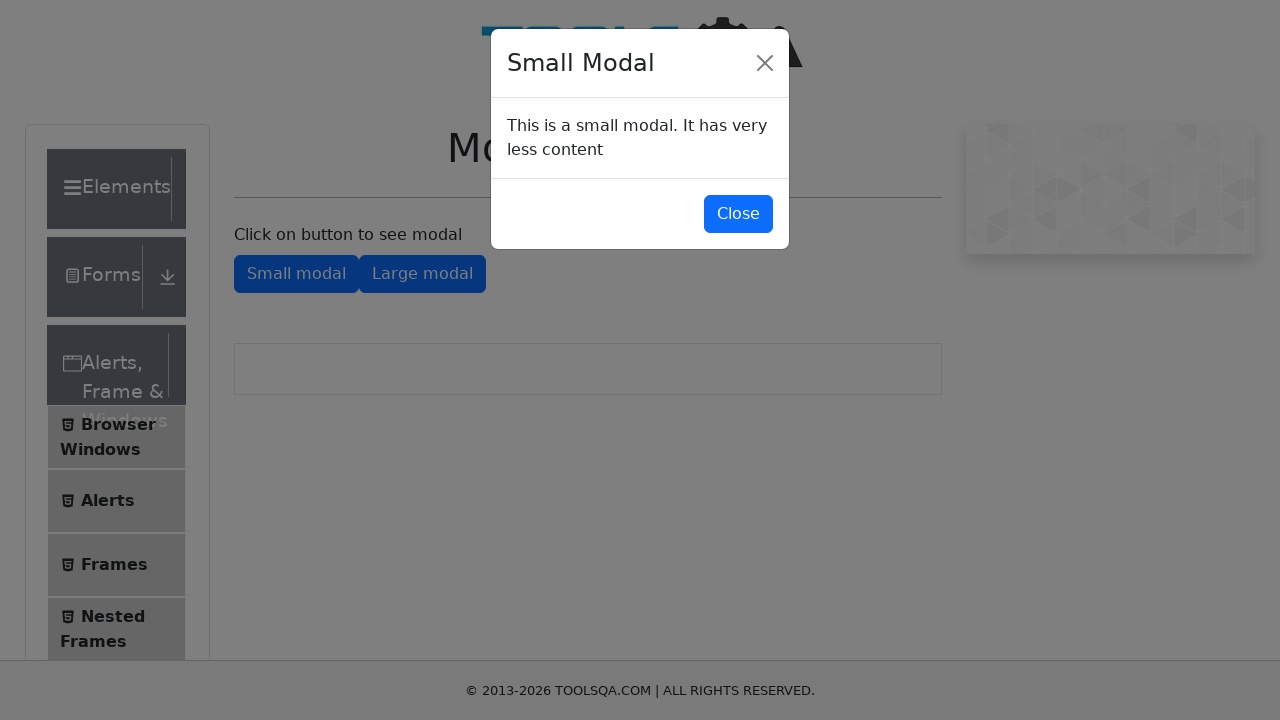

Clicked the close button to close the small modal at (738, 214) on #closeSmallModal
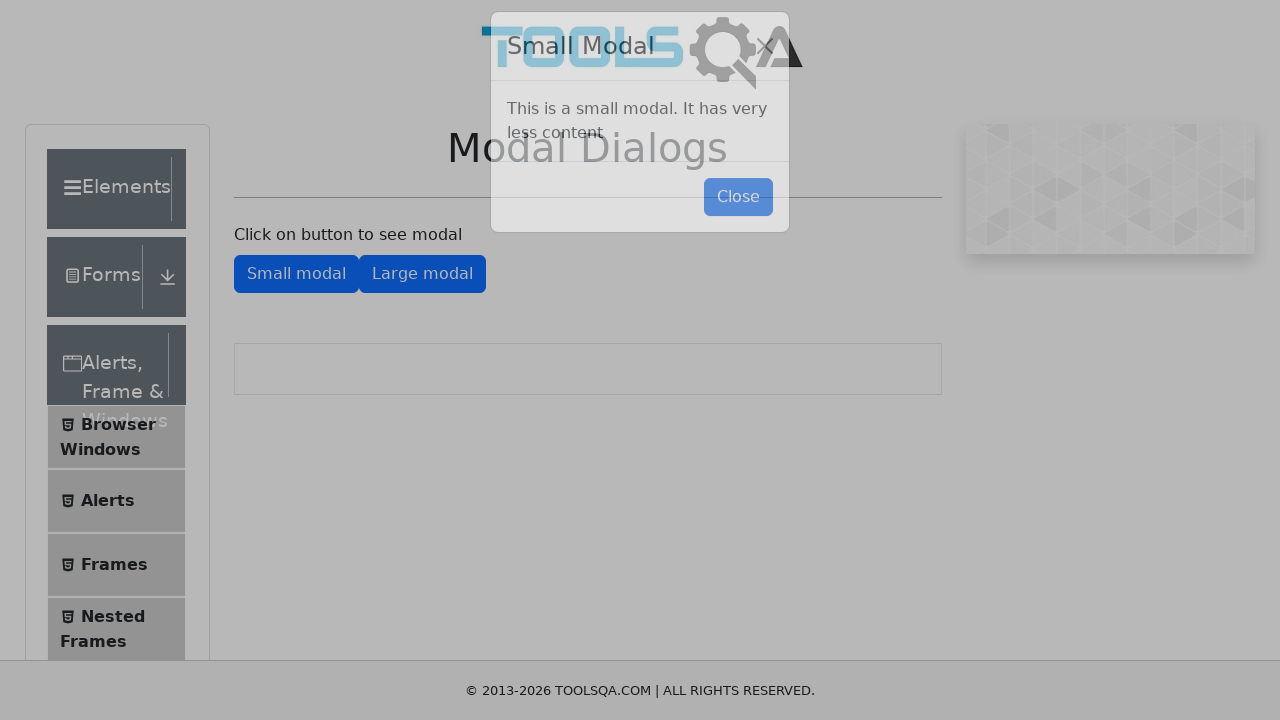

Modal dialog has closed and is no longer visible
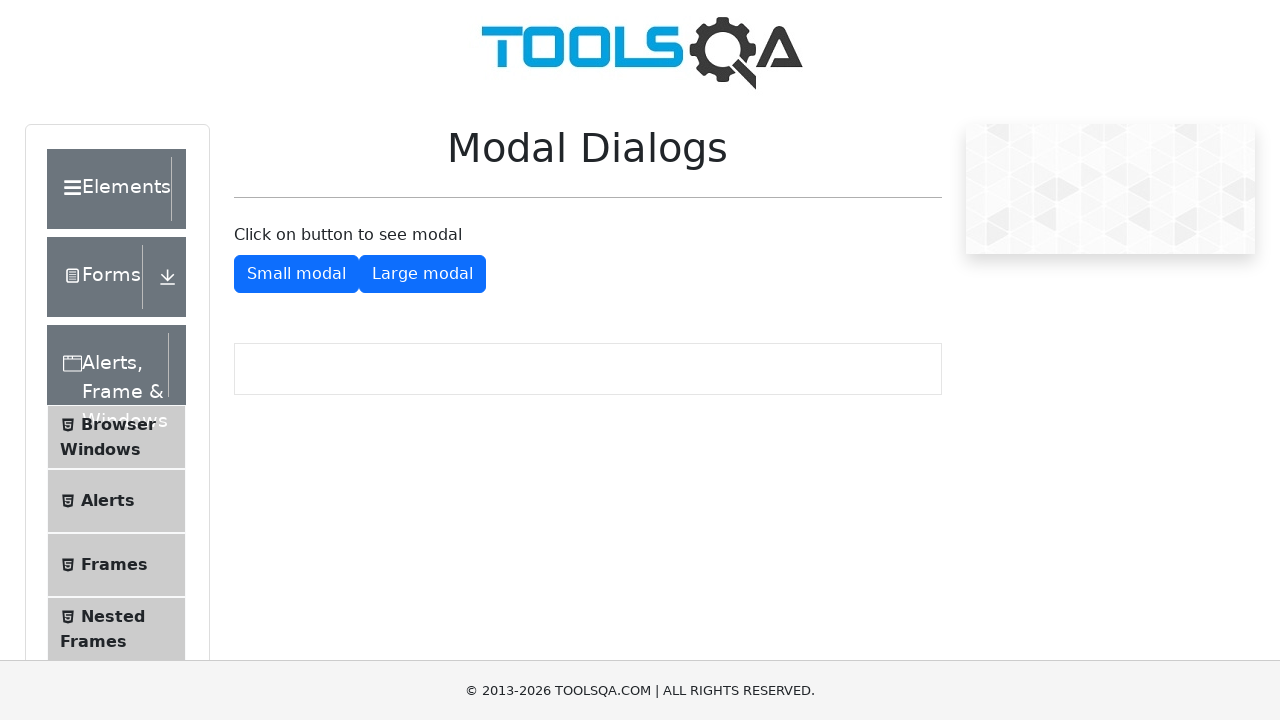

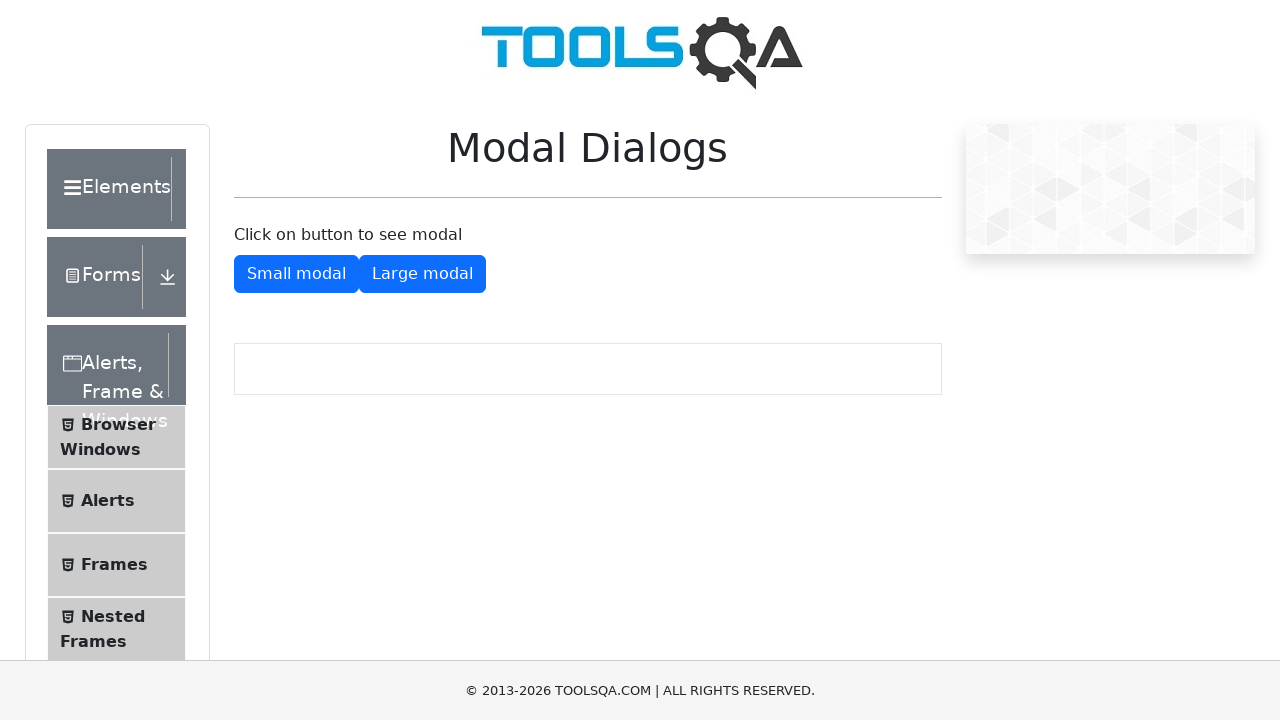